Tests checkbox functionality by checking and unchecking the first checkbox, verifying its state, and counting total checkboxes on the page

Starting URL: https://rahulshettyacademy.com/AutomationPractice/

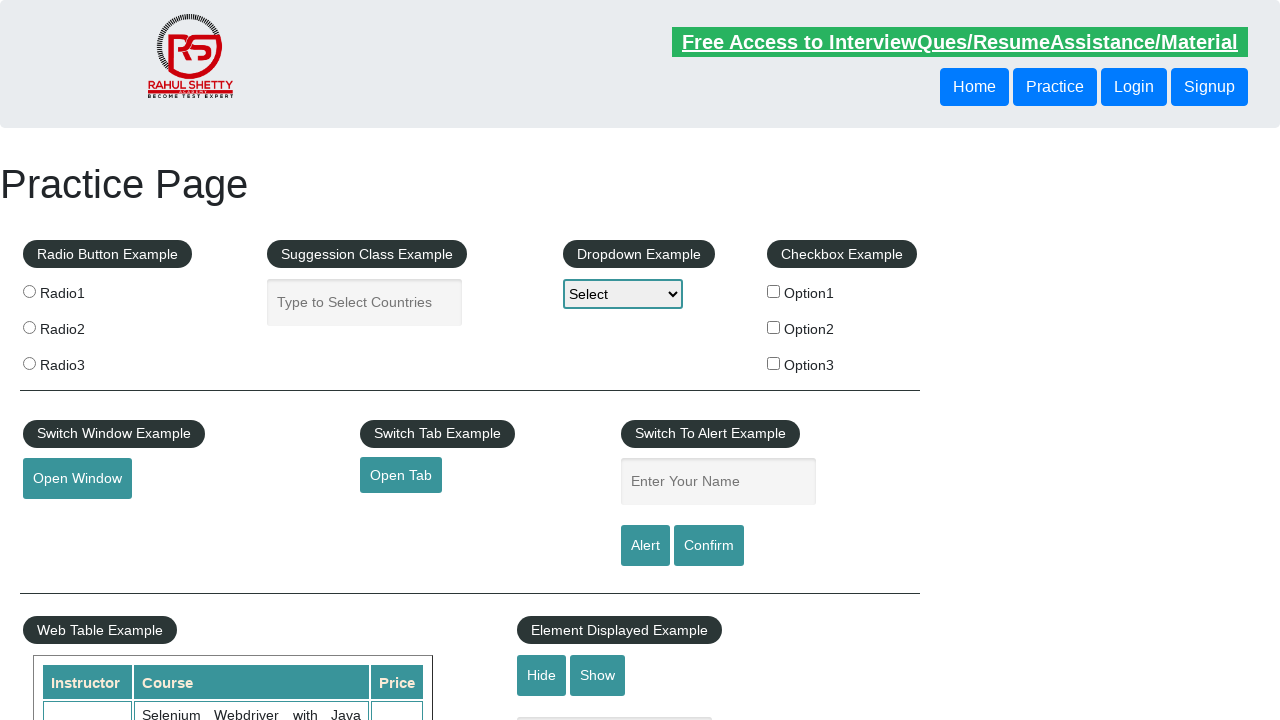

Clicked the first checkbox to check it at (774, 291) on input[name='checkBoxOption1']
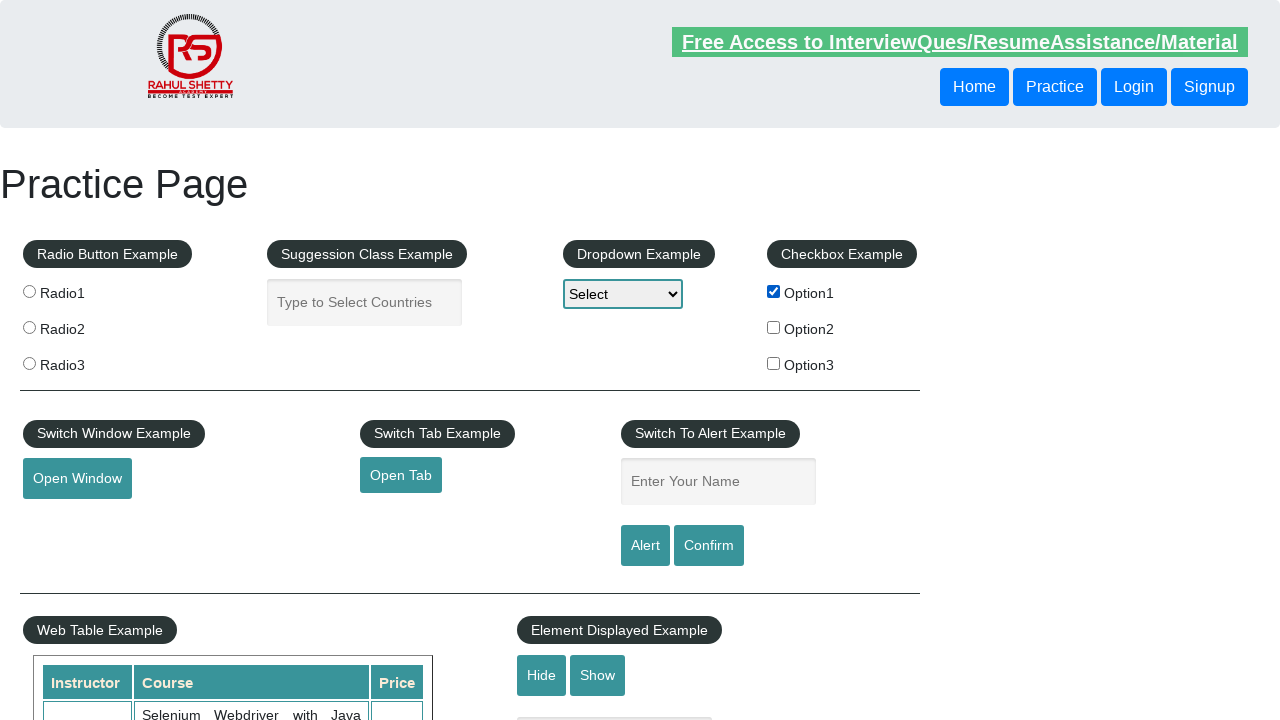

Verified first checkbox is checked
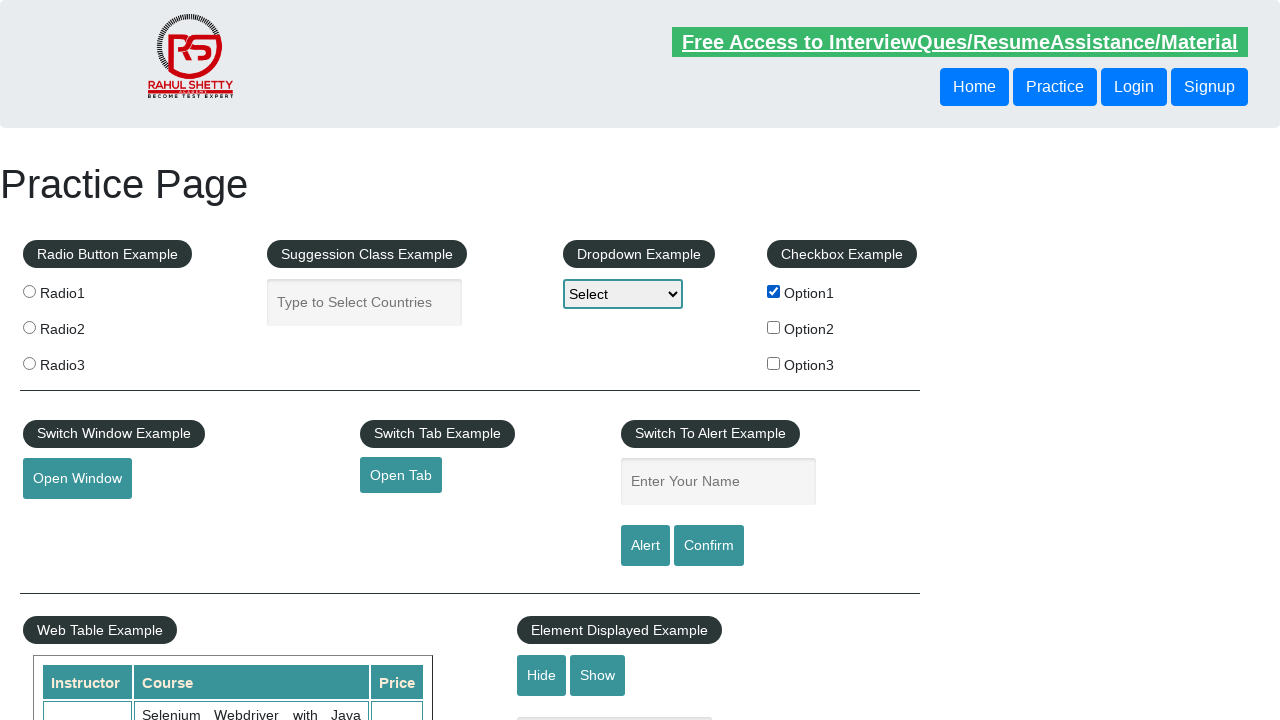

Clicked the first checkbox again to uncheck it at (774, 291) on input[name='checkBoxOption1']
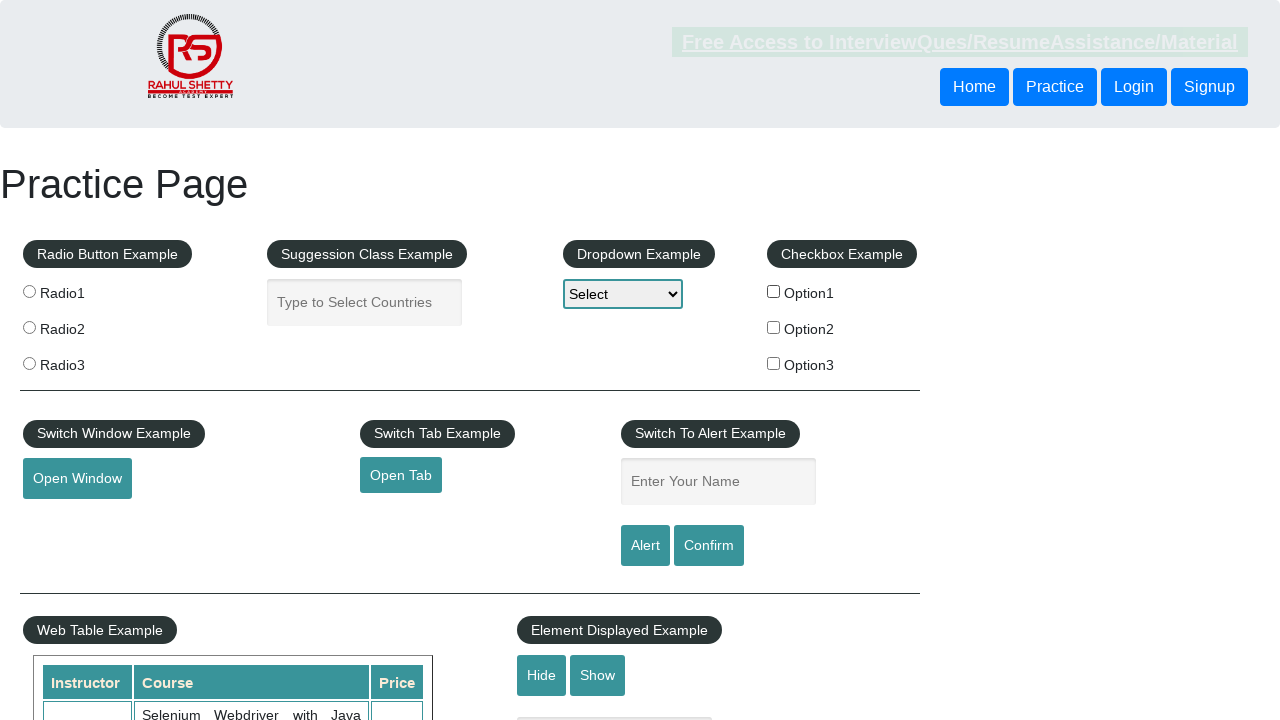

Verified first checkbox is unchecked
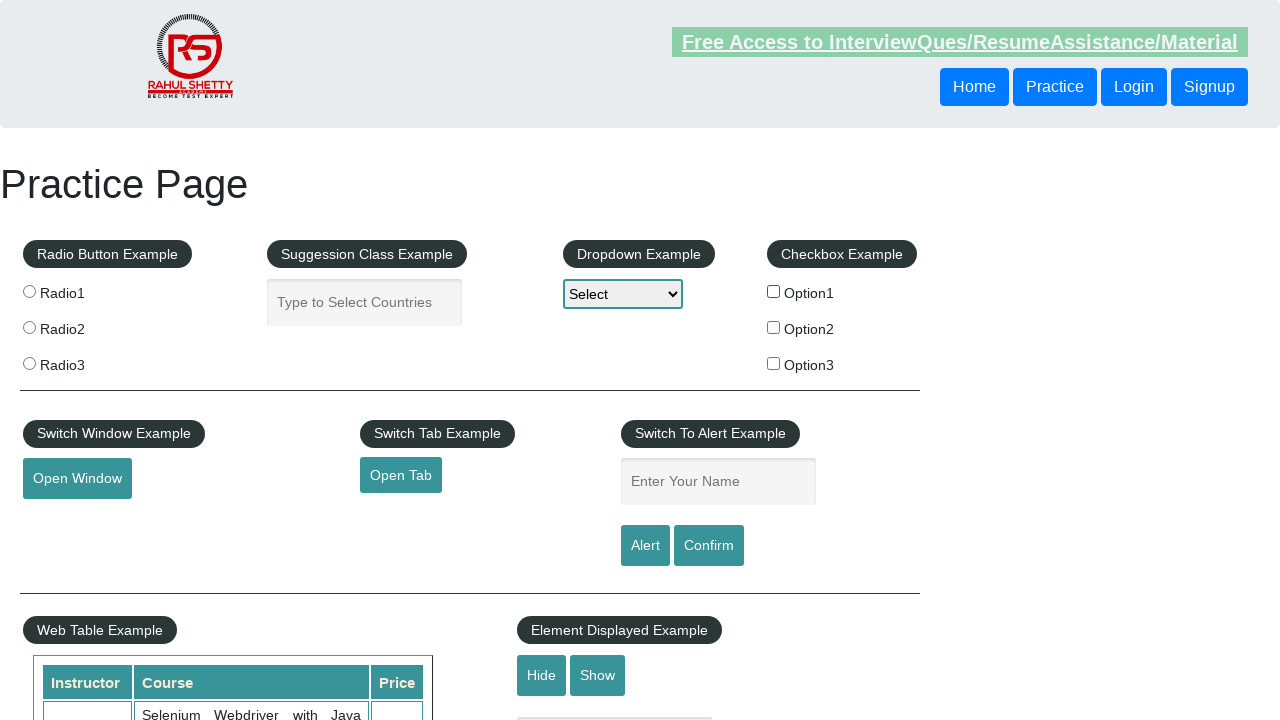

Counted total checkboxes on page: 3
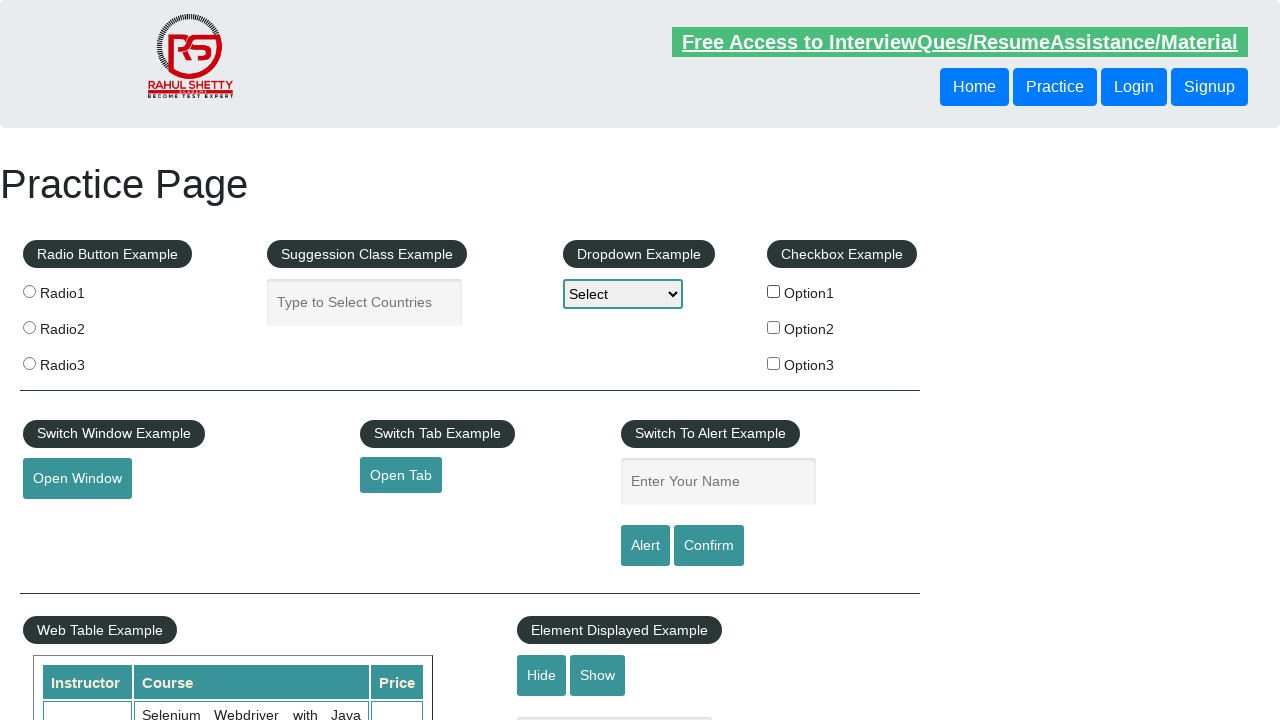

Printed total checkbox count: 3
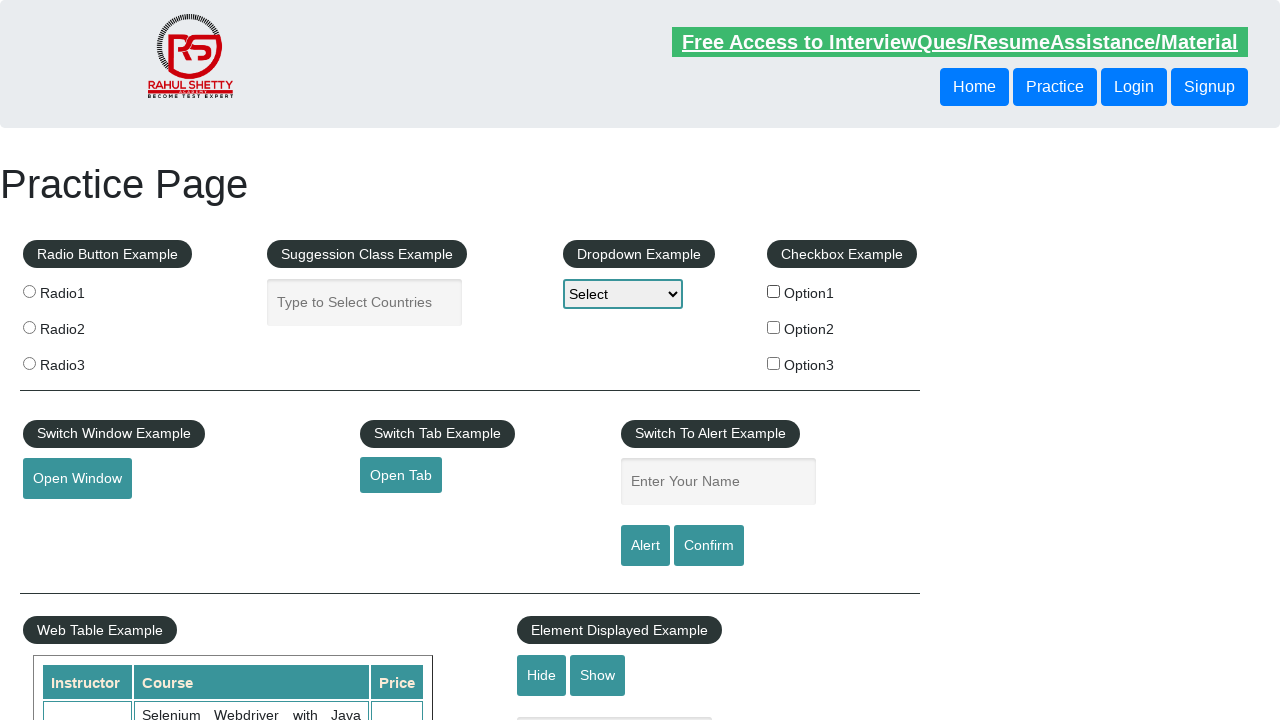

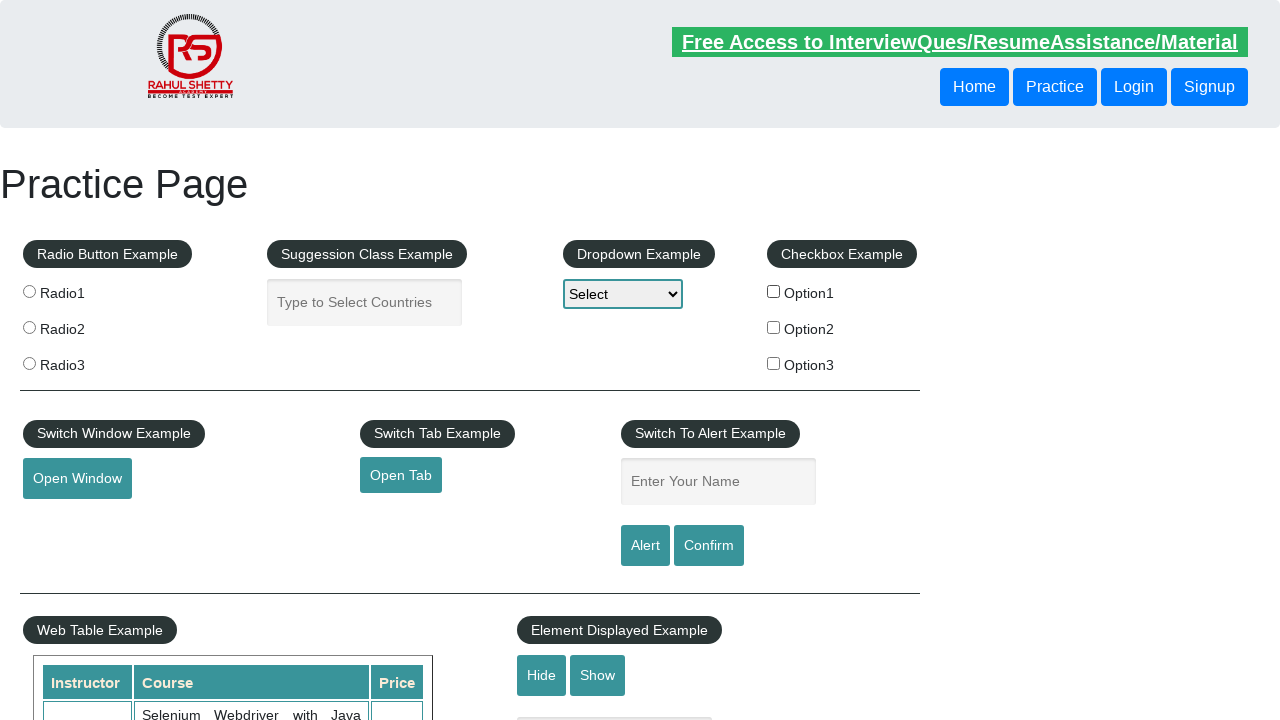